Tests radio button functionality by verifying the Male radio button is displayed and enabled, then clicking it if not already selected

Starting URL: https://syntaxprojects.com/basic-radiobutton-demo.php

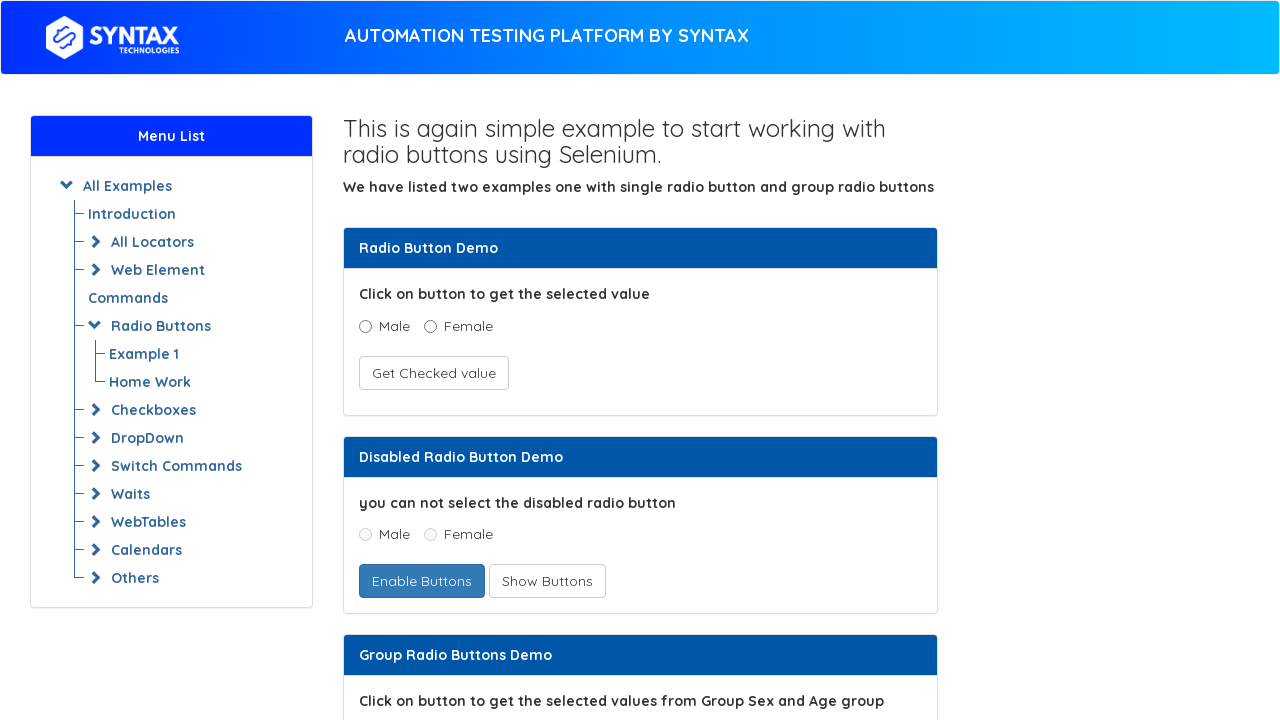

Located the Male radio button element
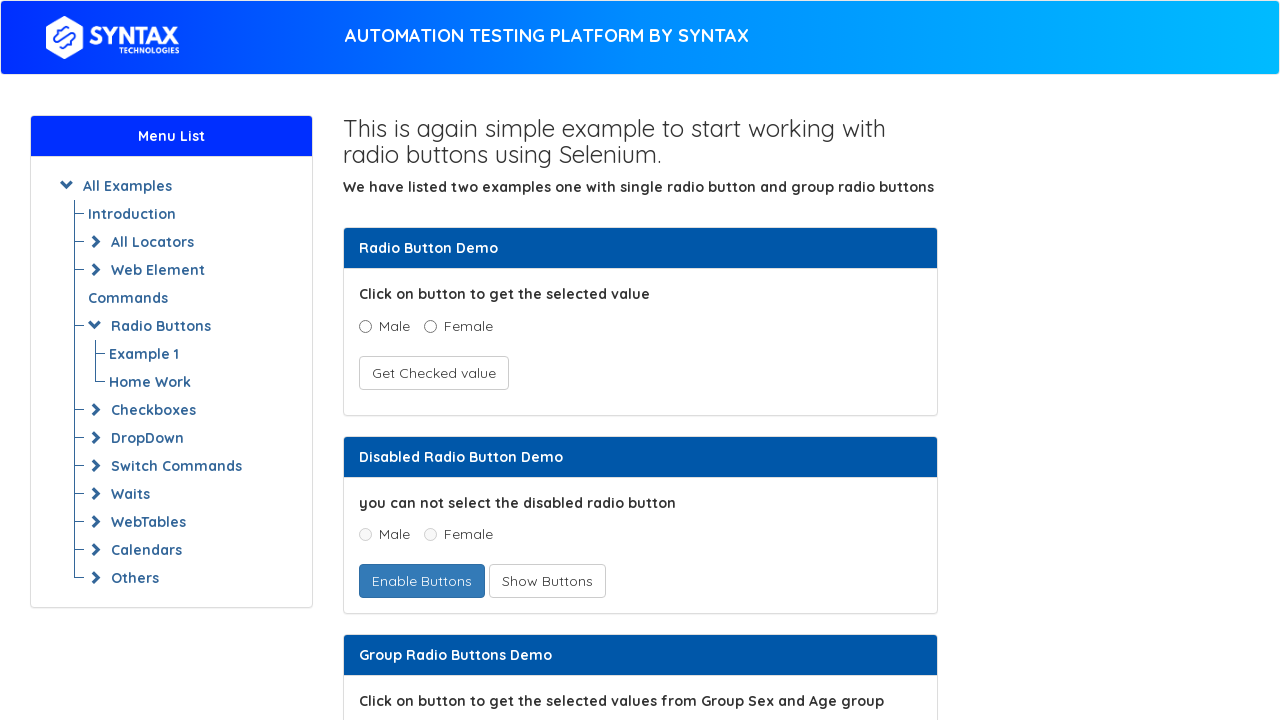

Waited for Male radio button to become visible
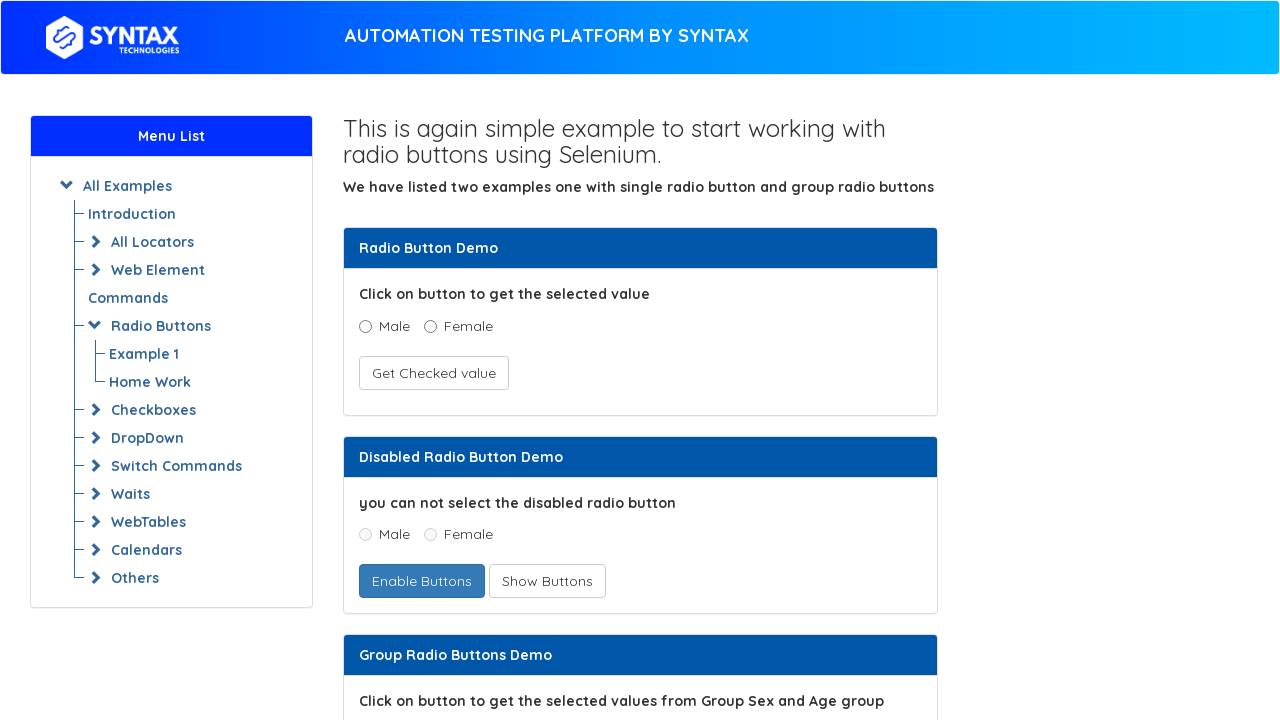

Male radio button was not selected, clicked it to select at (365, 326) on input[name='optradio'][value='Male']
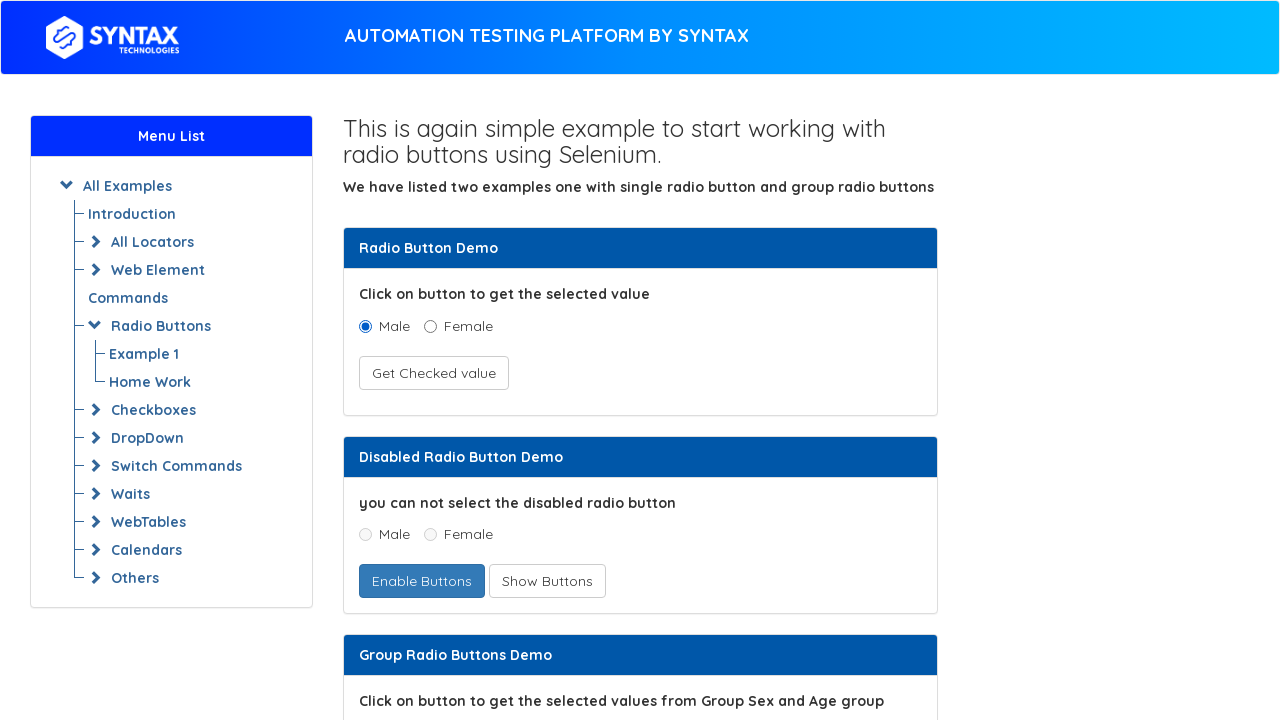

Verified Male radio button is attached to the DOM
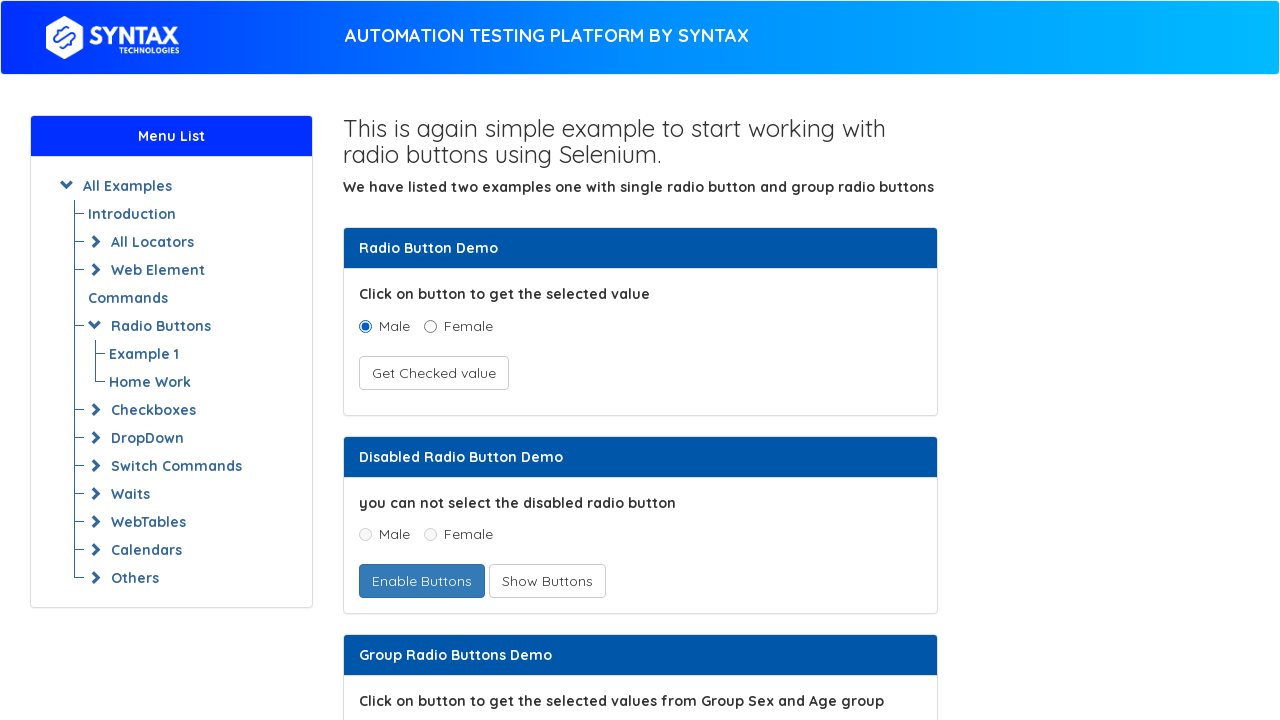

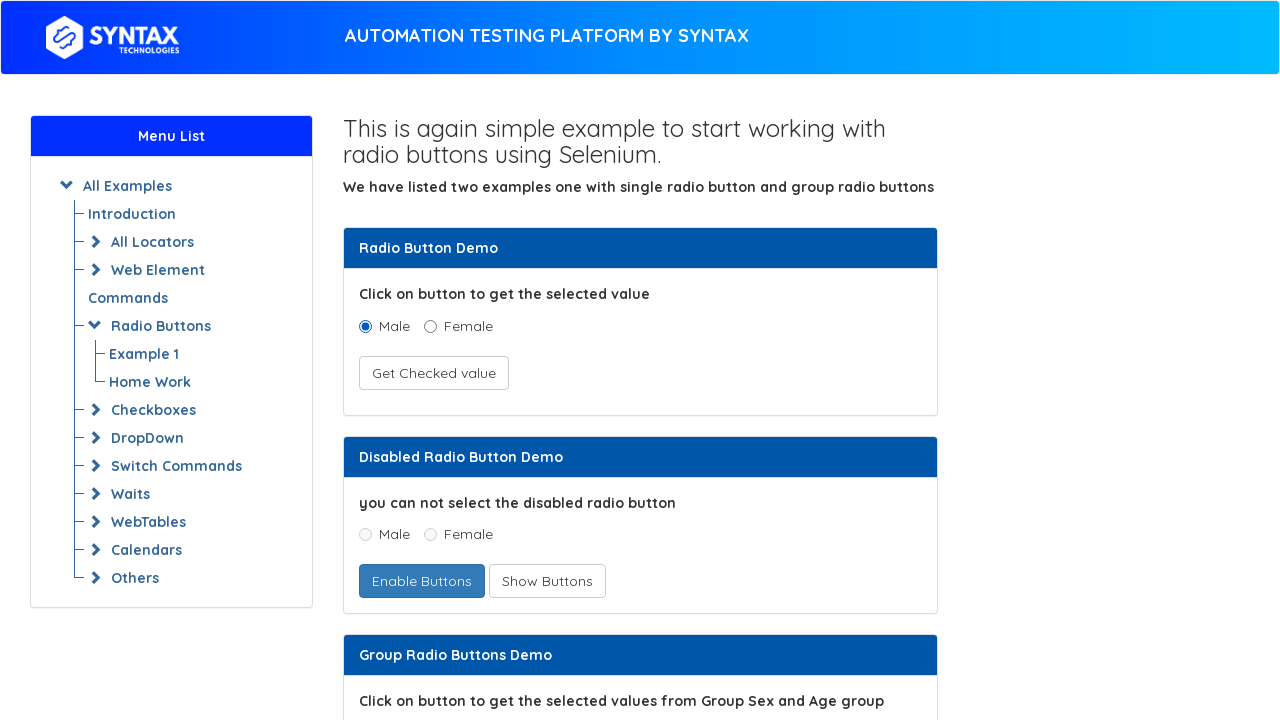